Tests dropdown menu functionality by clicking the dropdown button and selecting an option from the exposed menu

Starting URL: https://formy-project.herokuapp.com/dropdown

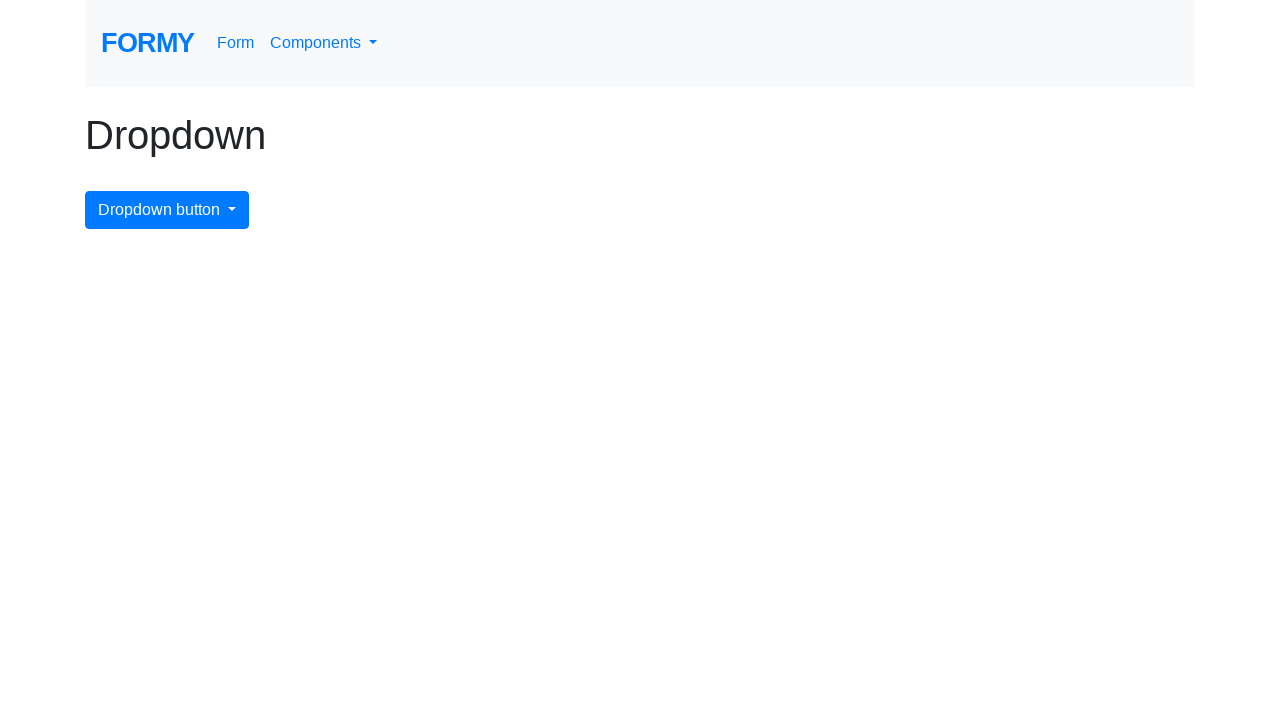

Clicked dropdown menu button to expose options at (167, 210) on #dropdownMenuButton
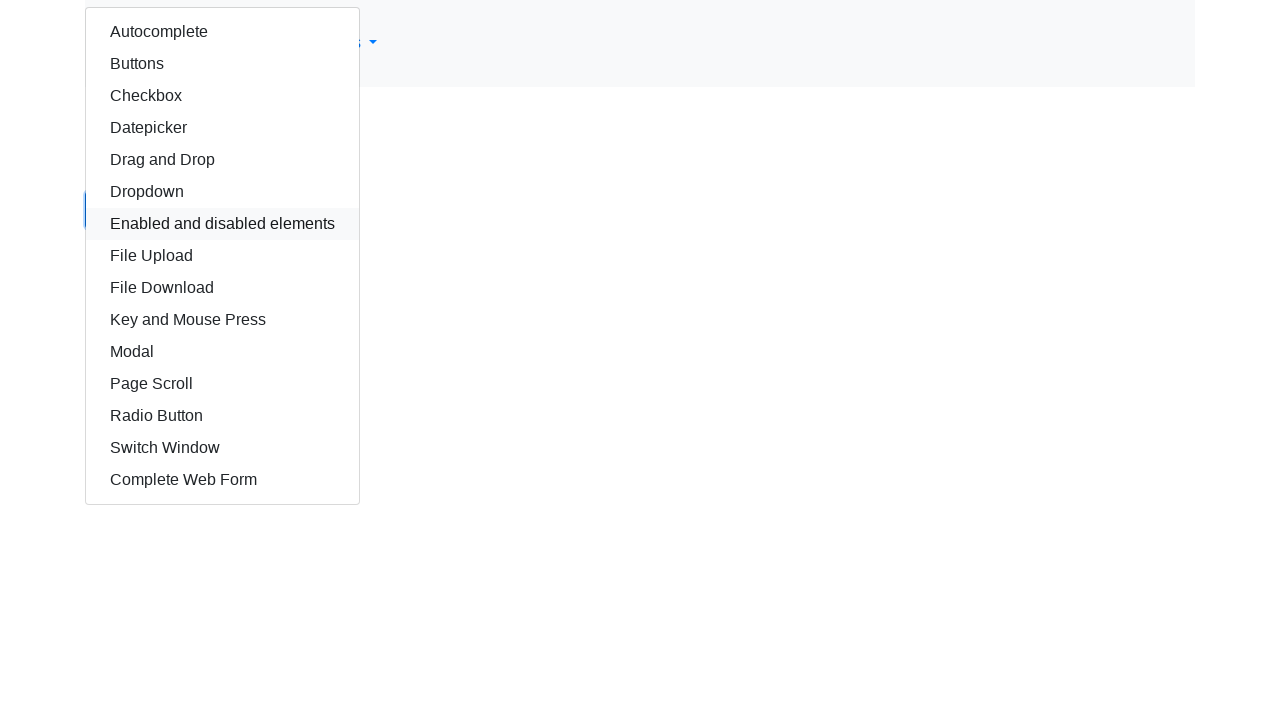

Selected autocomplete option from dropdown menu at (222, 32) on #autocomplete
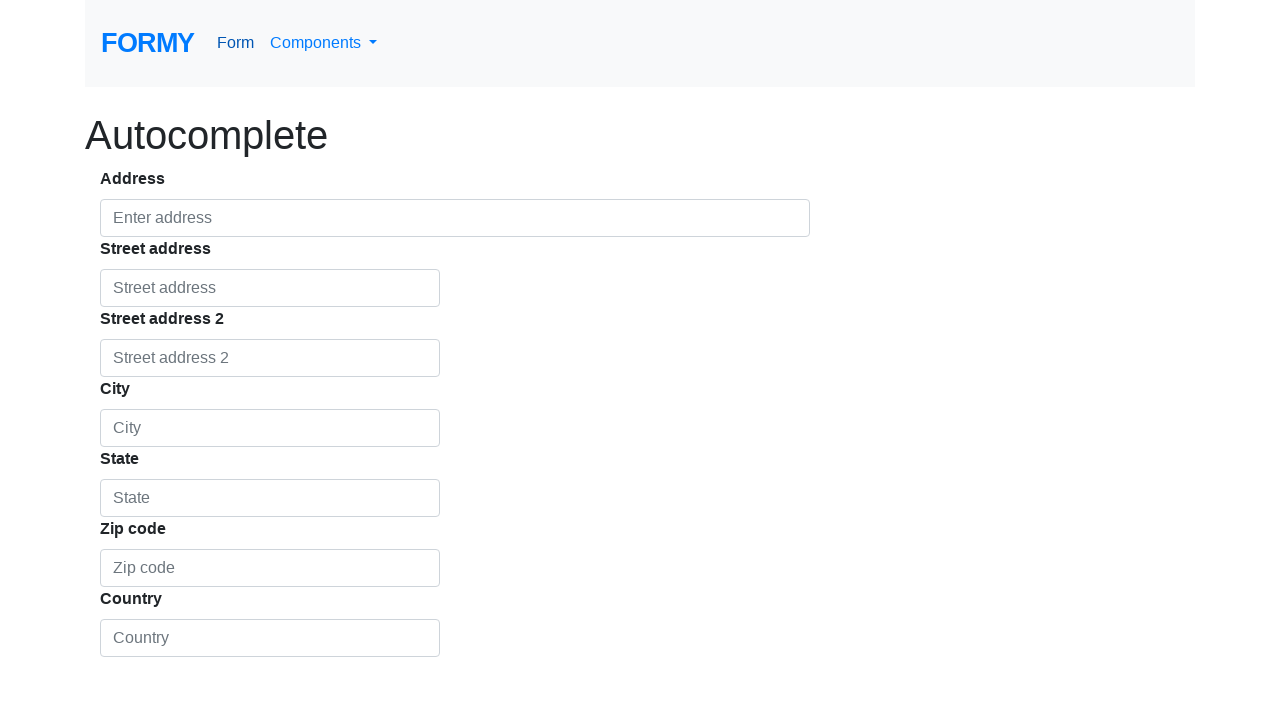

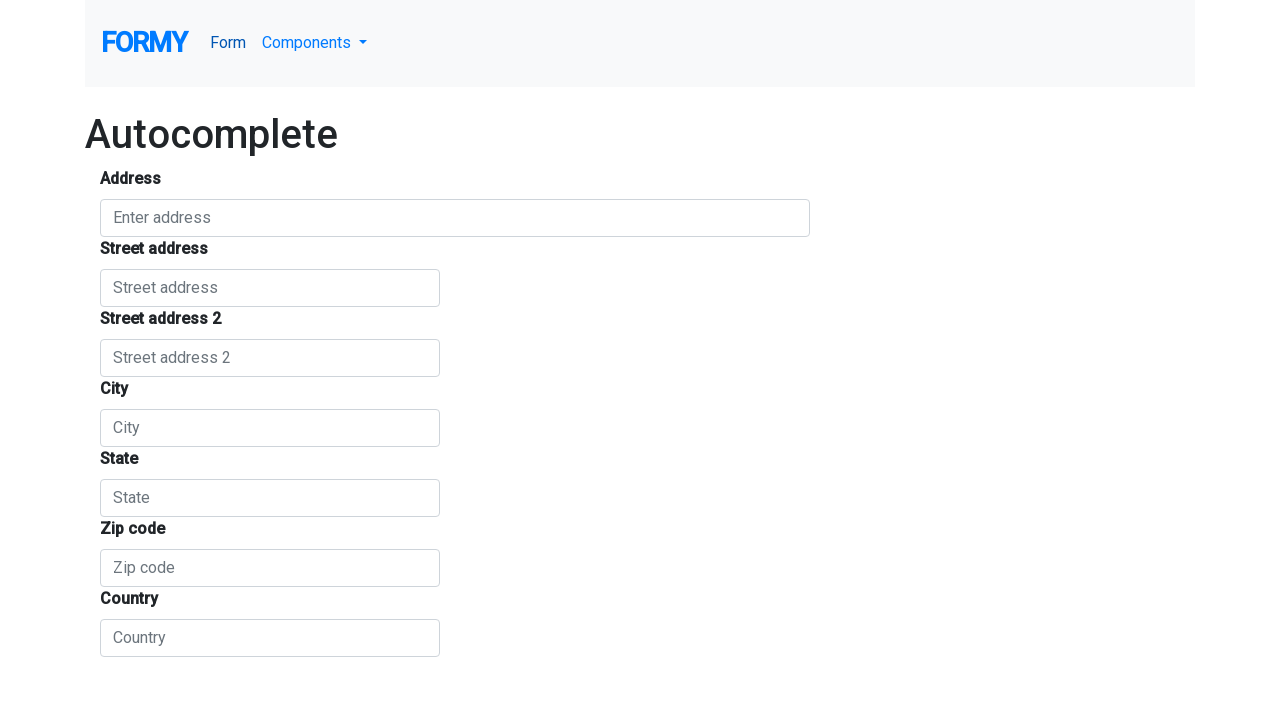